Tests a data types form by filling all fields except zip-code, submitting the form, and verifying that filled fields show green background (valid) while the empty zip-code field shows red background (invalid).

Starting URL: https://bonigarcia.dev/selenium-webdriver-java/data-types.html

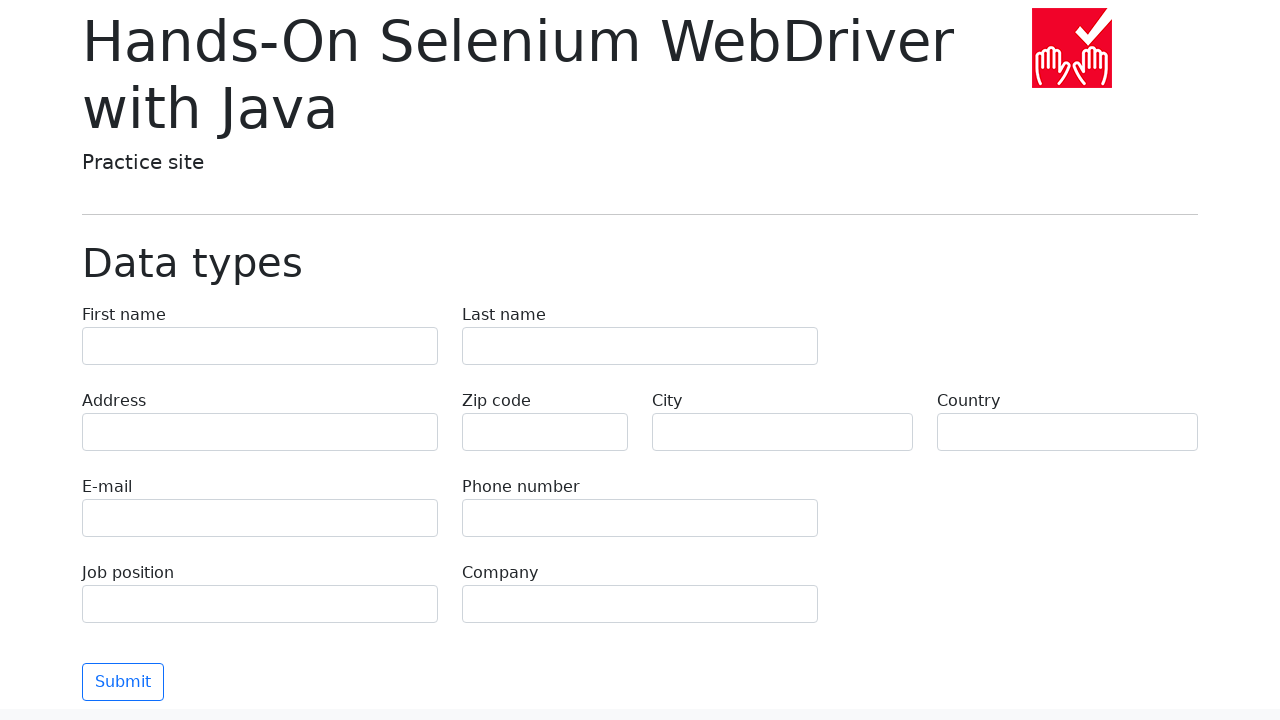

Form data defined with empty zip-code field for validation testing
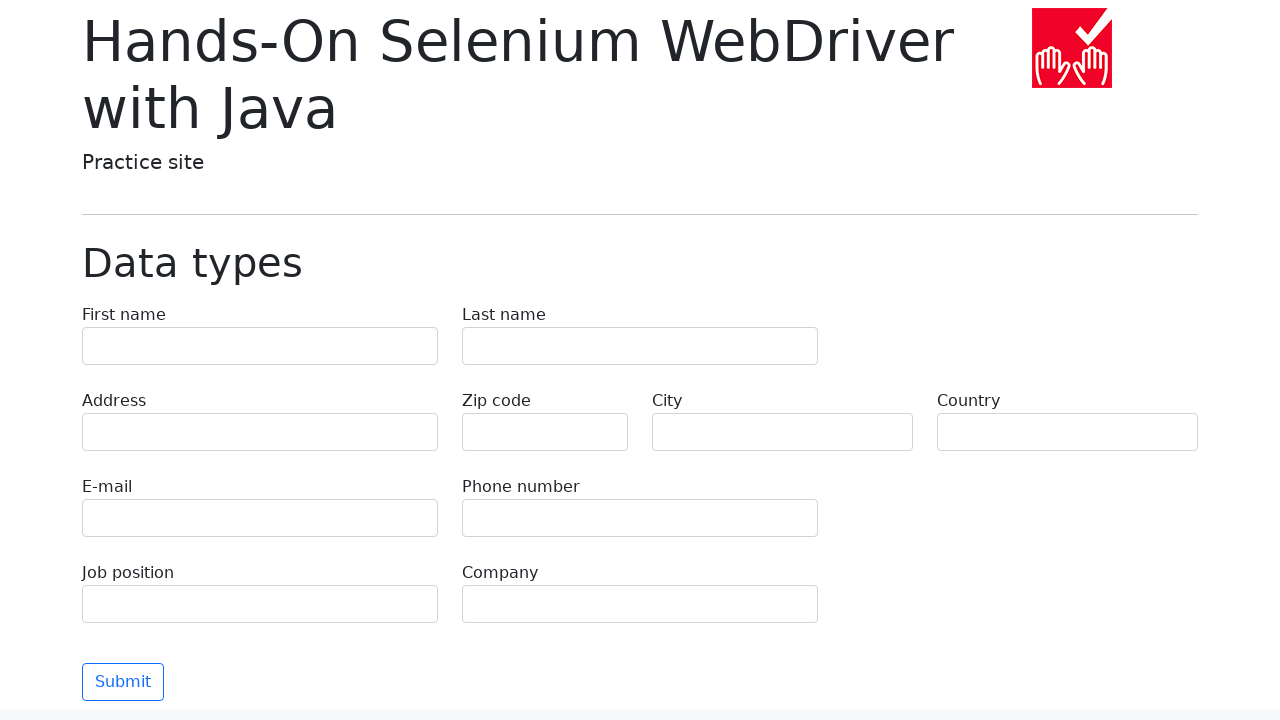

Filled form field 'first-name' with value 'Иван' on input[name='first-name']
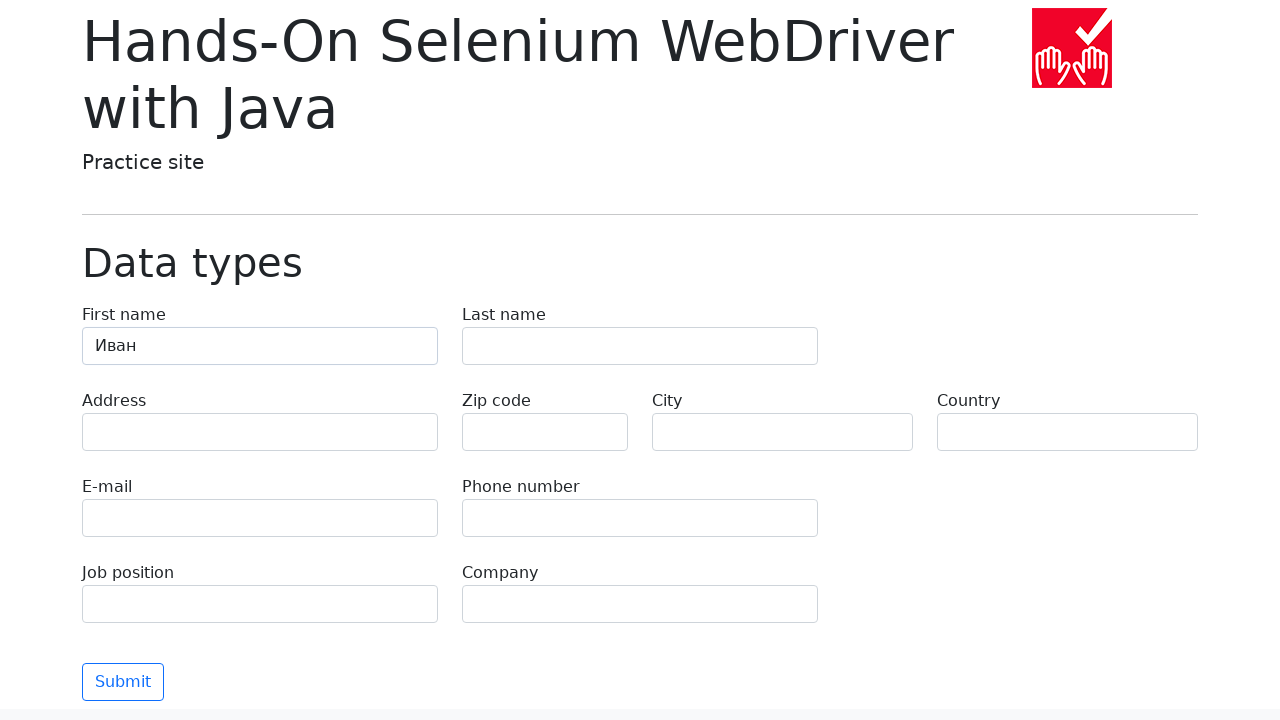

Filled form field 'last-name' with value 'Петров' on input[name='last-name']
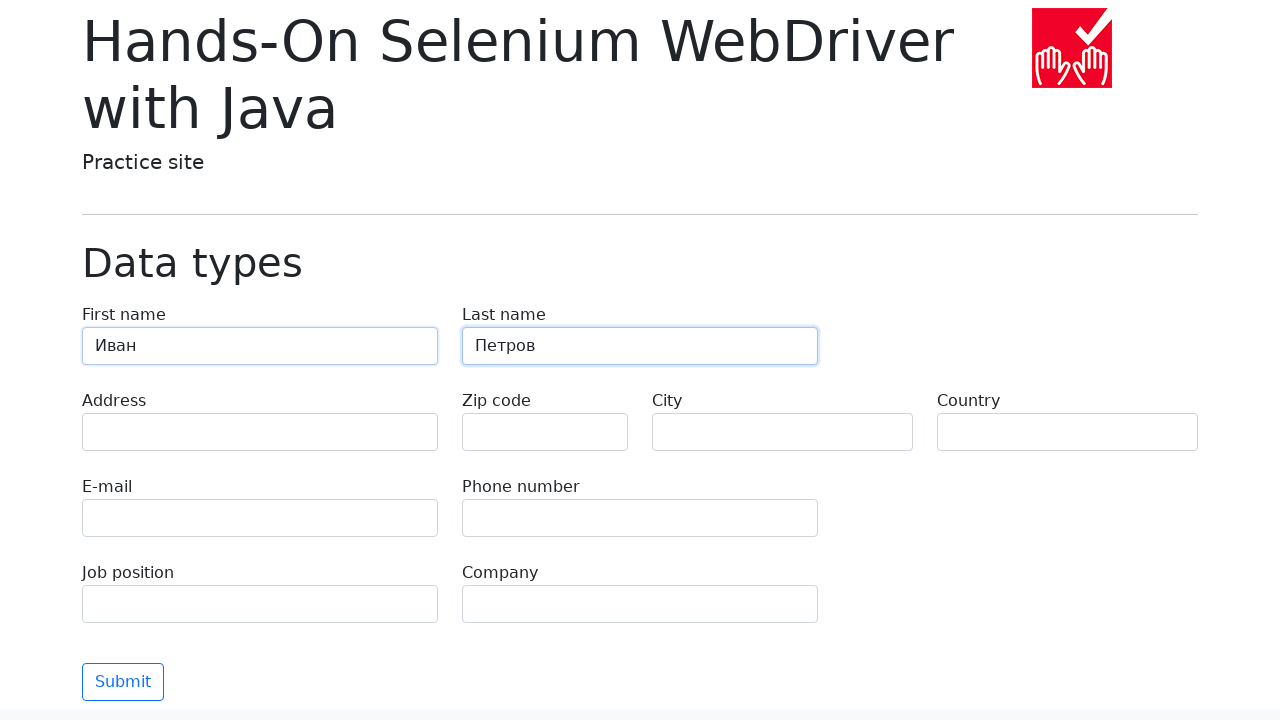

Filled form field 'address' with value 'Ленина, 55-3' on input[name='address']
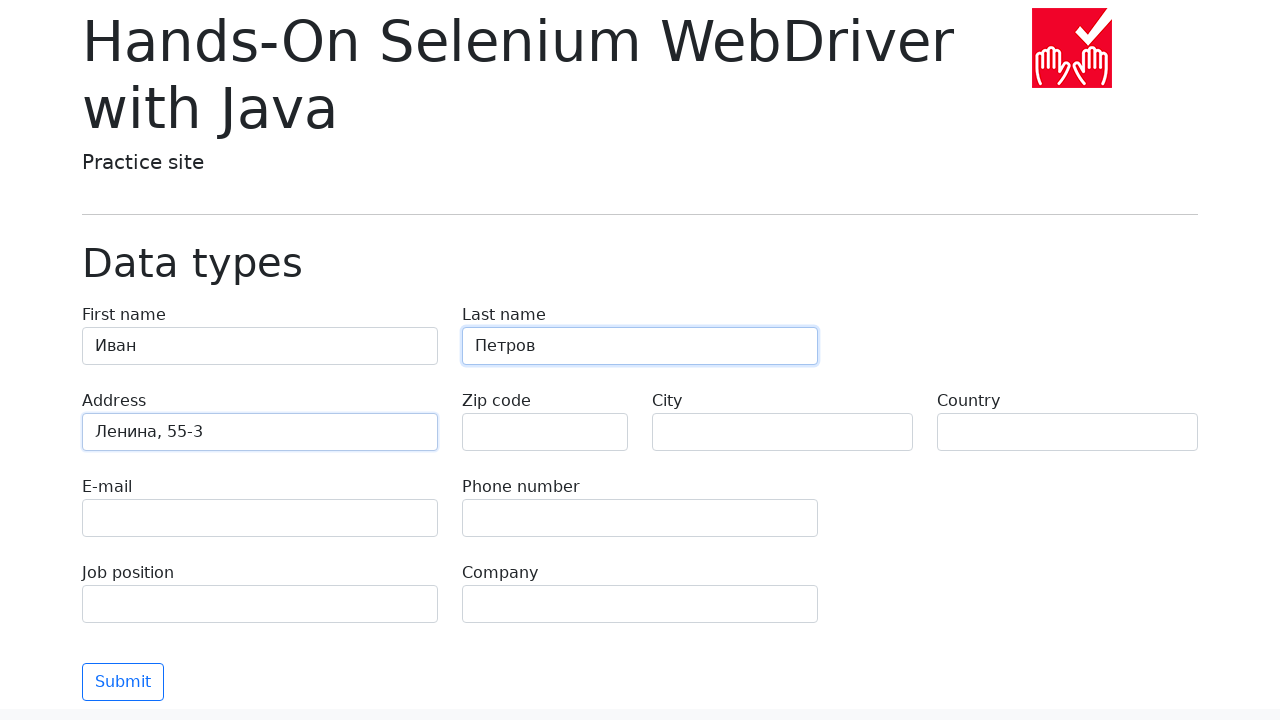

Filled form field 'e-mail' with value 'test@skypro.com' on input[name='e-mail']
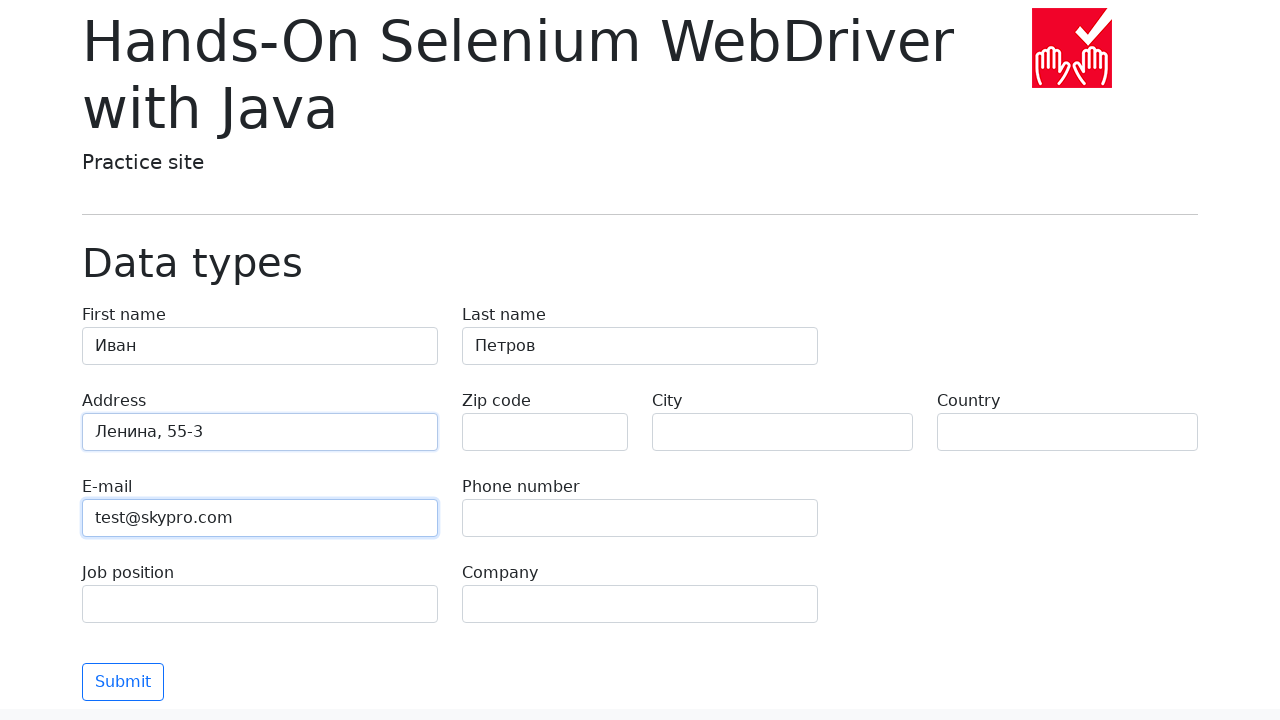

Filled form field 'phone' with value '+7985899998787' on input[name='phone']
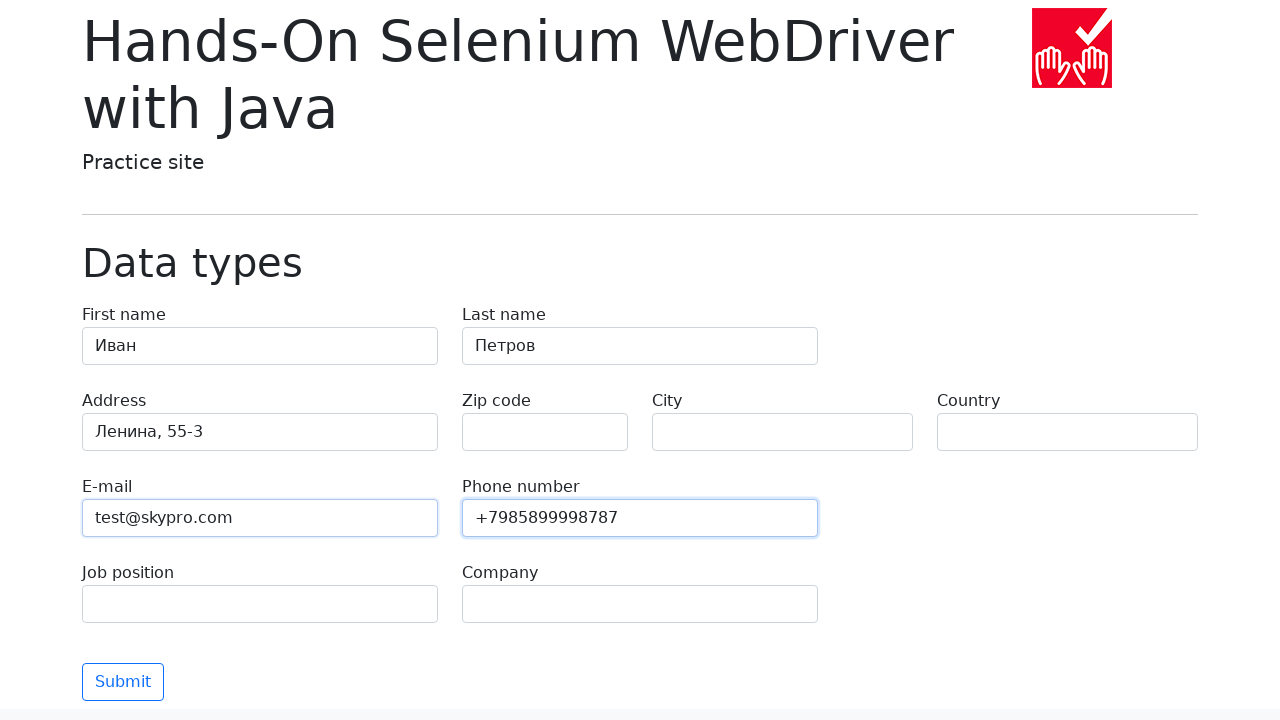

Filled form field 'zip-code' with value '' on input[name='zip-code']
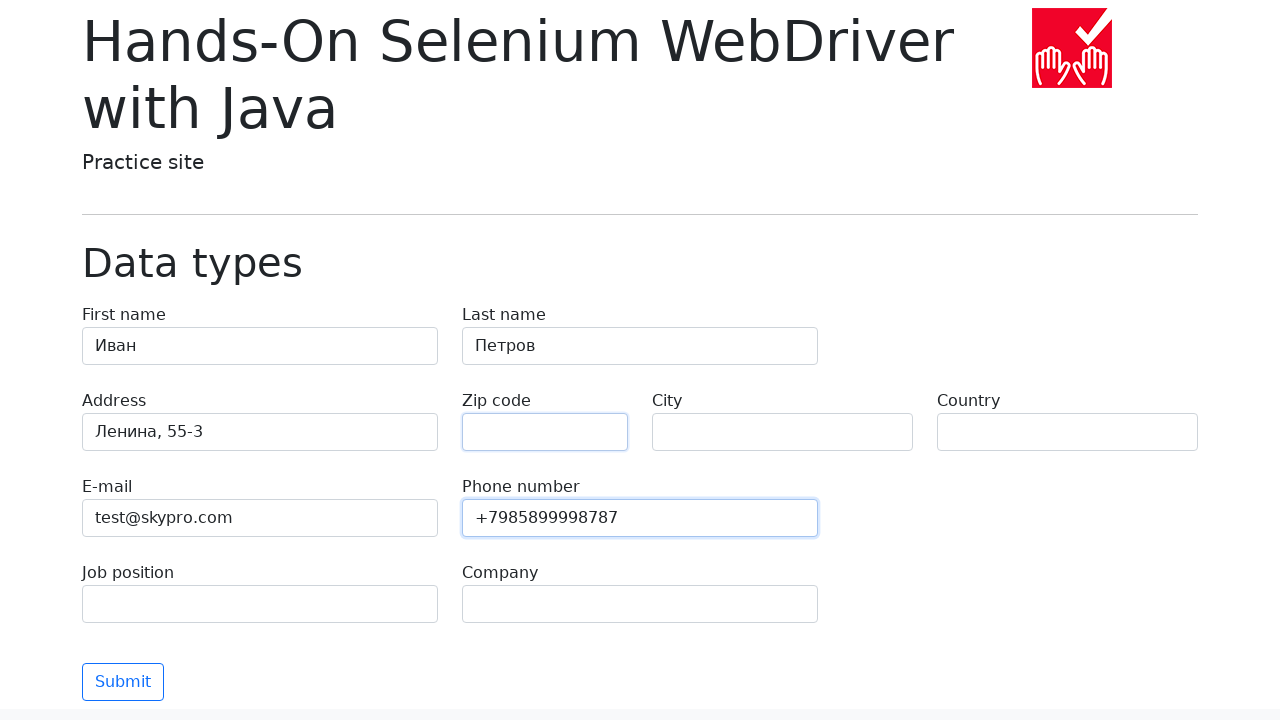

Filled form field 'city' with value 'Москва' on input[name='city']
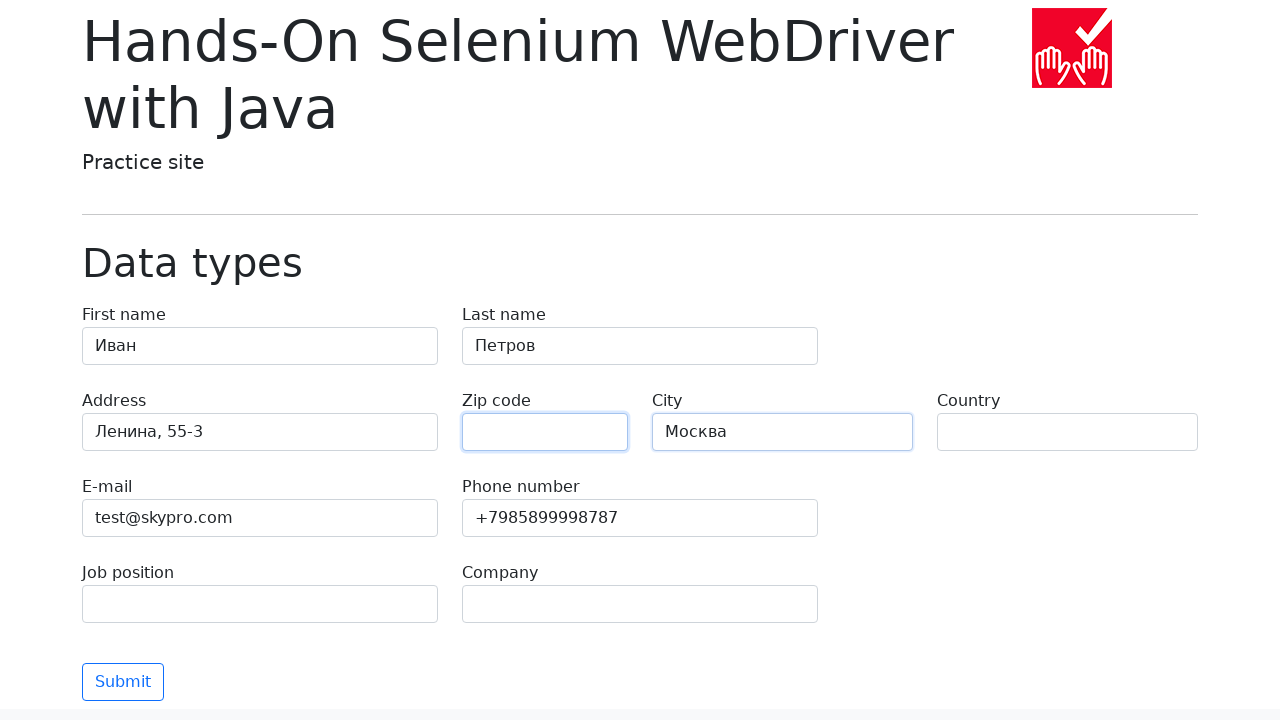

Filled form field 'country' with value 'Россия' on input[name='country']
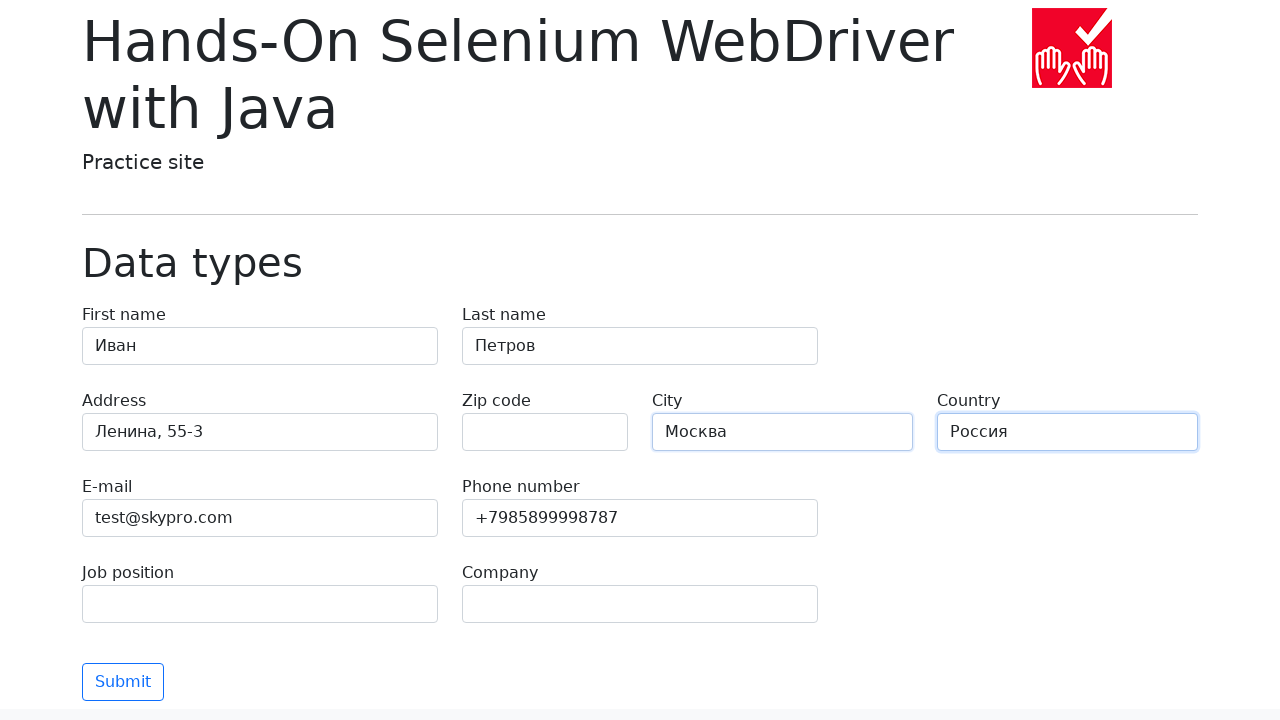

Filled form field 'job-position' with value 'QA' on input[name='job-position']
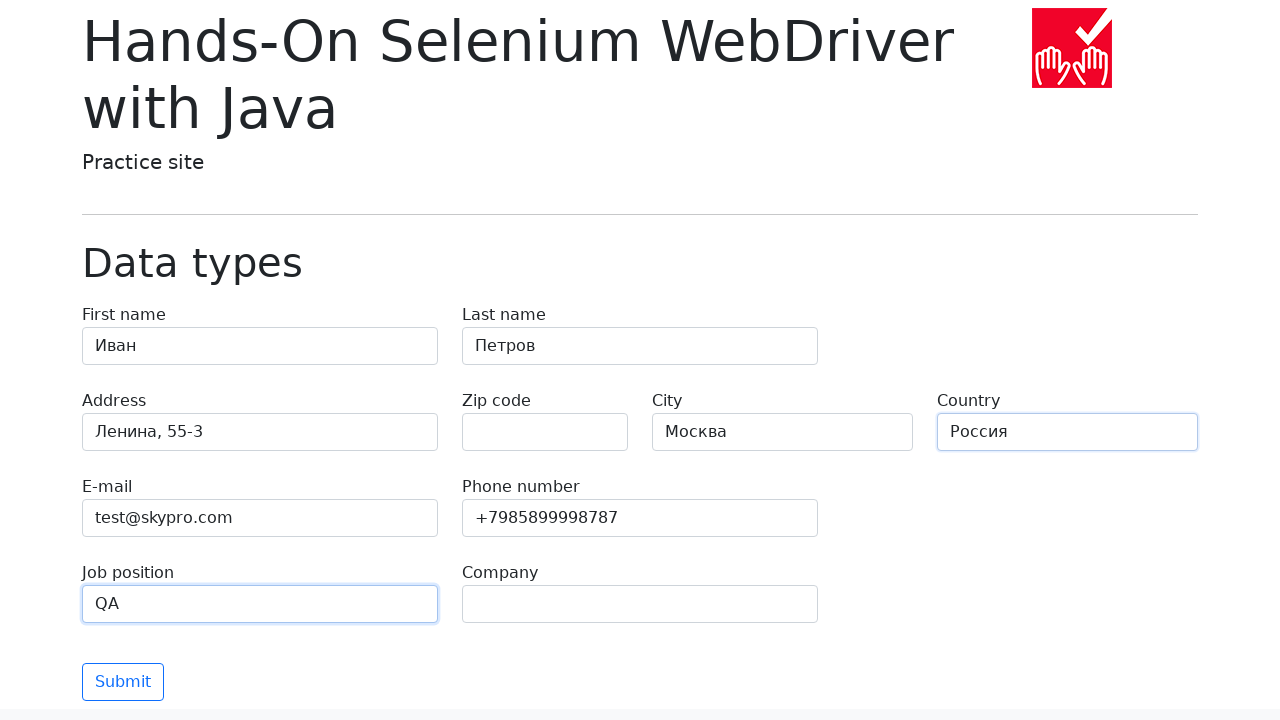

Filled form field 'company' with value 'SkyPro' on input[name='company']
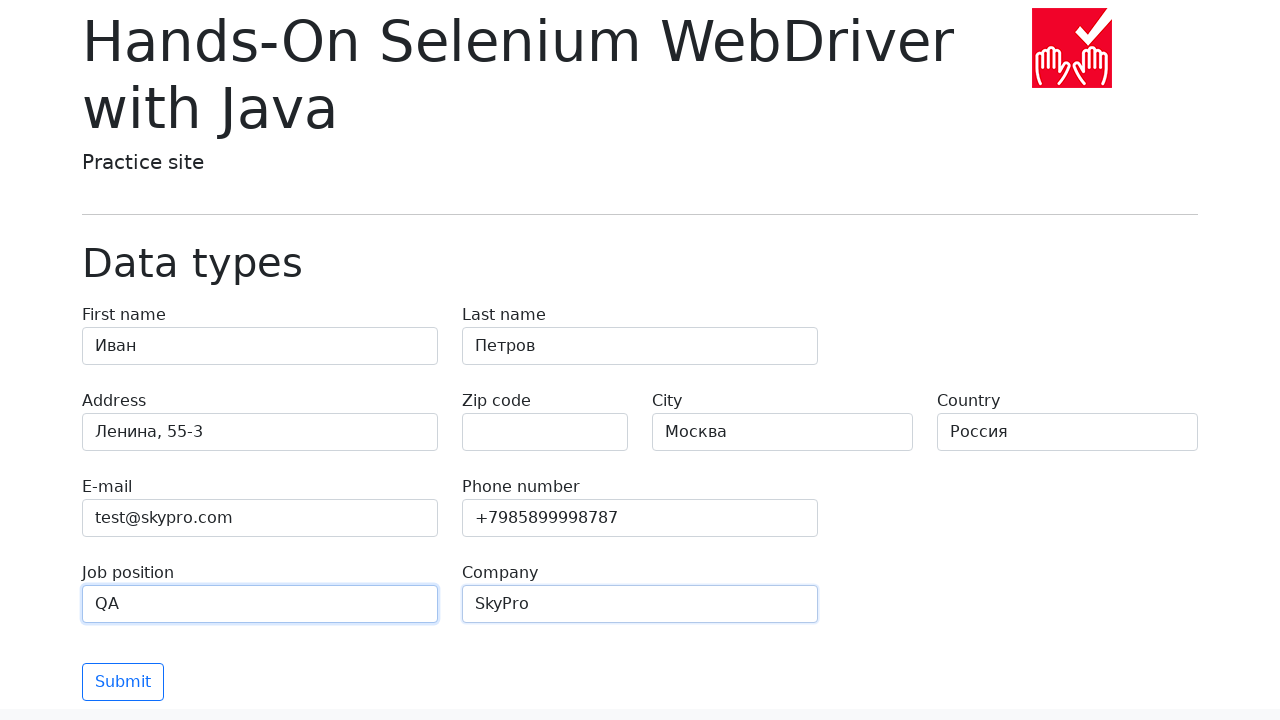

Clicked submit button to submit the form at (123, 682) on [type='submit']
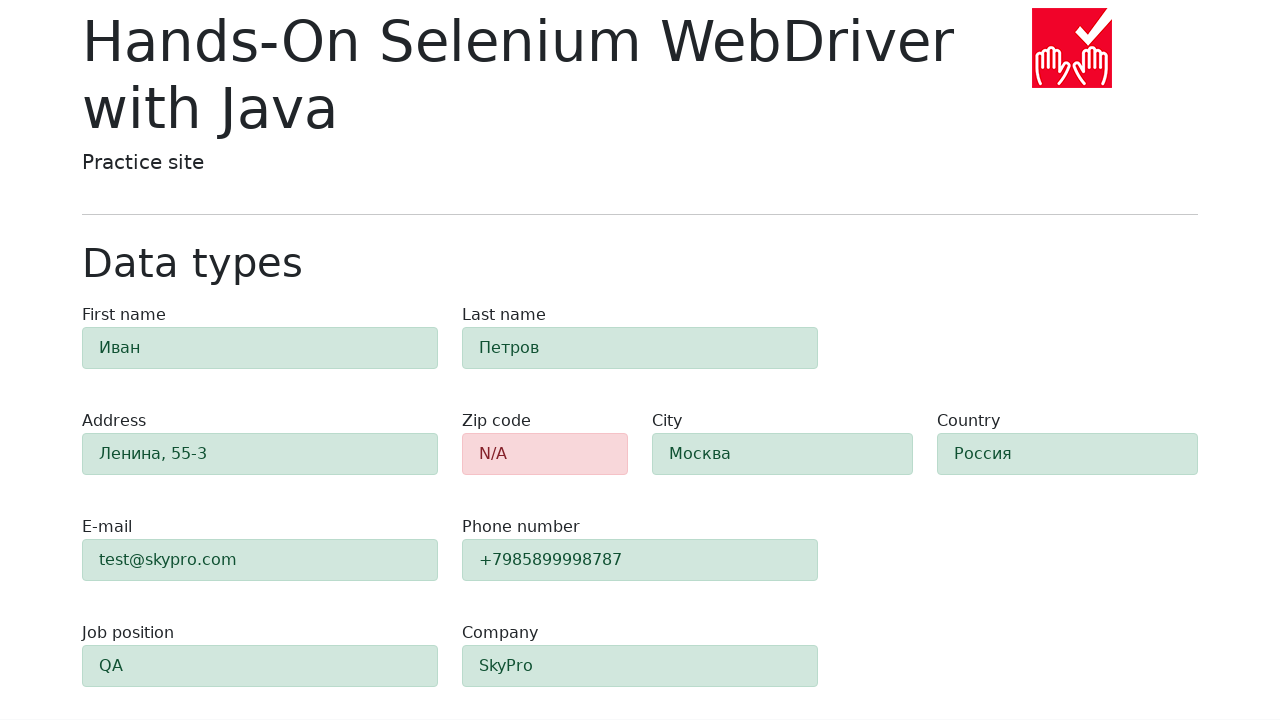

Form processed and validation results displayed
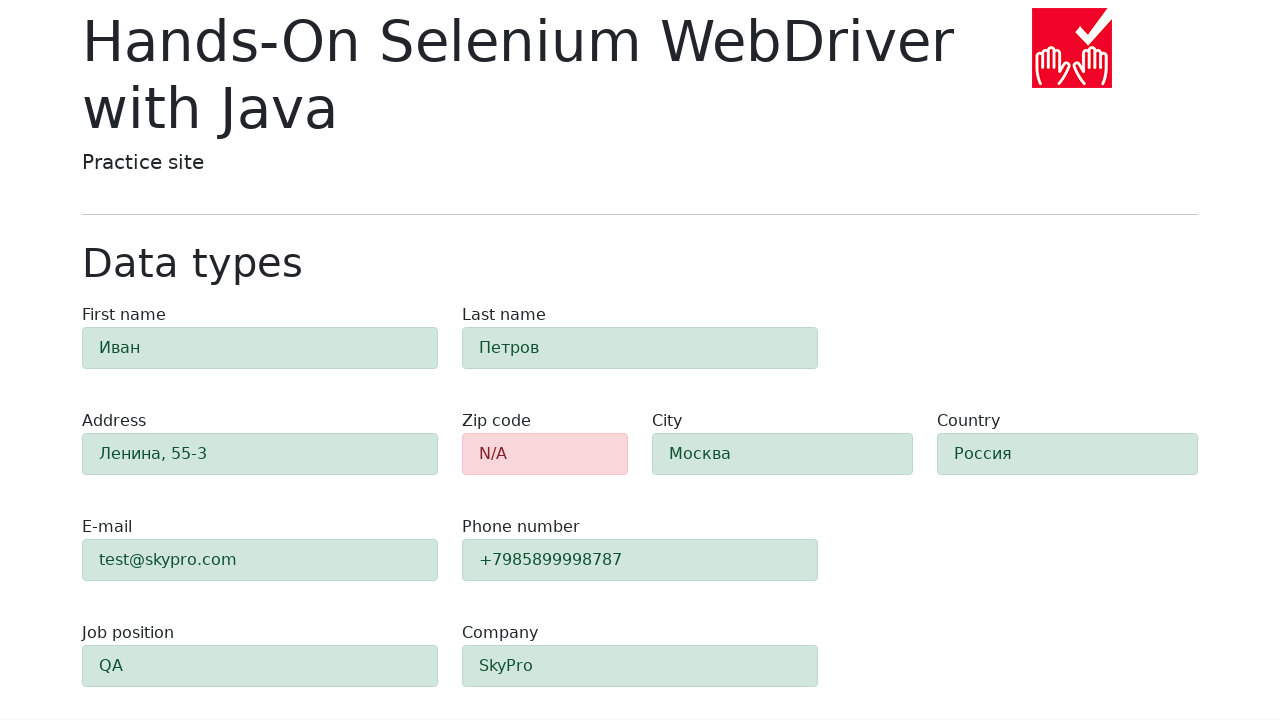

Verified field 'first-name' is visible with green background (valid)
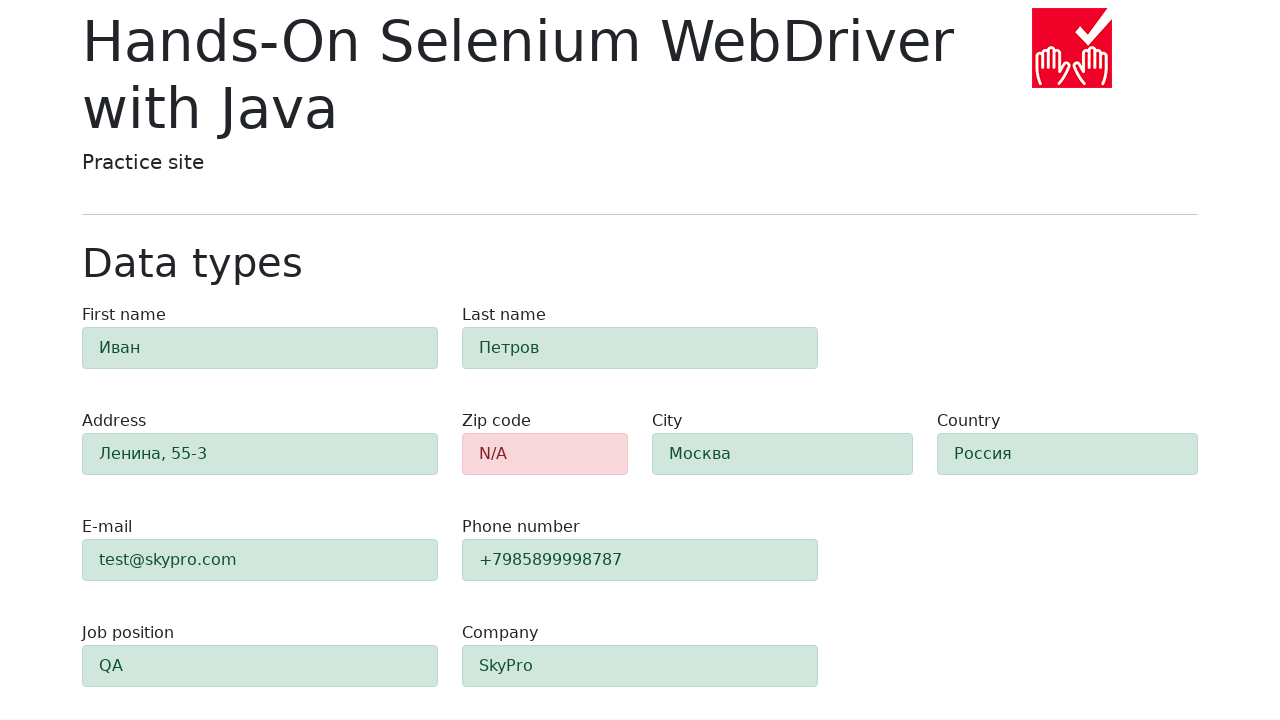

Verified field 'last-name' is visible with green background (valid)
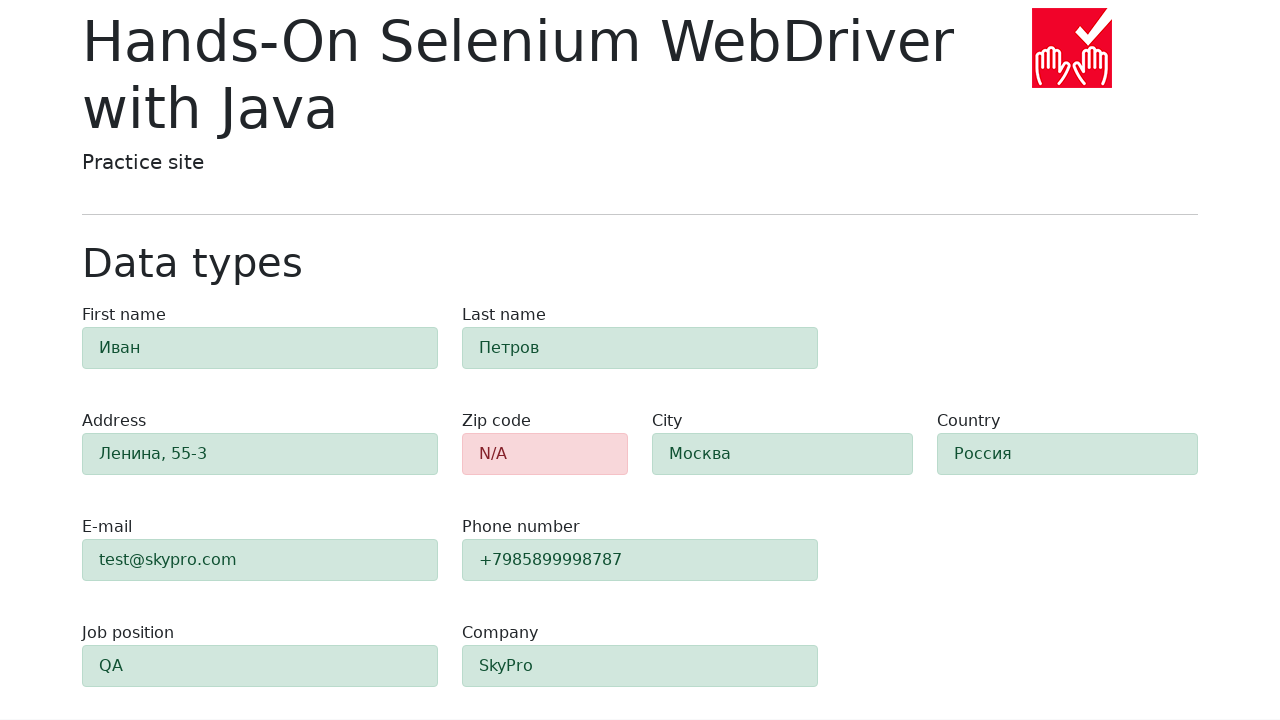

Verified field 'address' is visible with green background (valid)
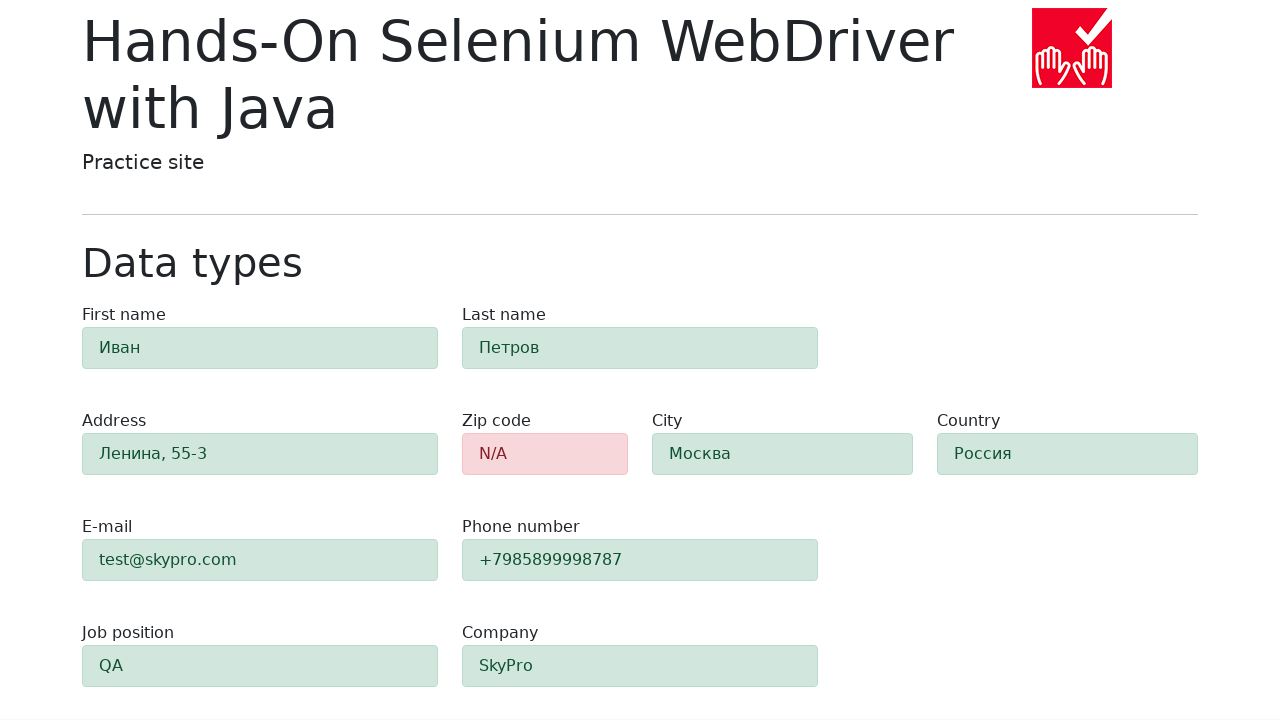

Verified field 'e-mail' is visible with green background (valid)
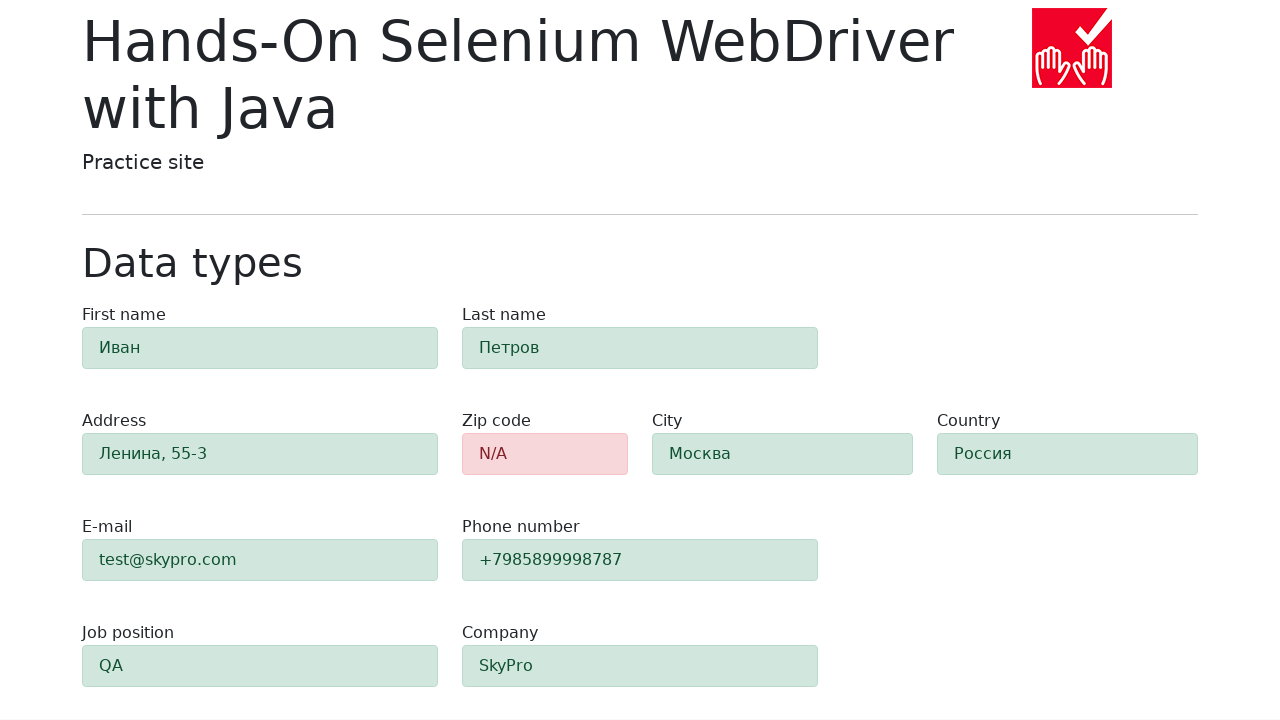

Verified field 'phone' is visible with green background (valid)
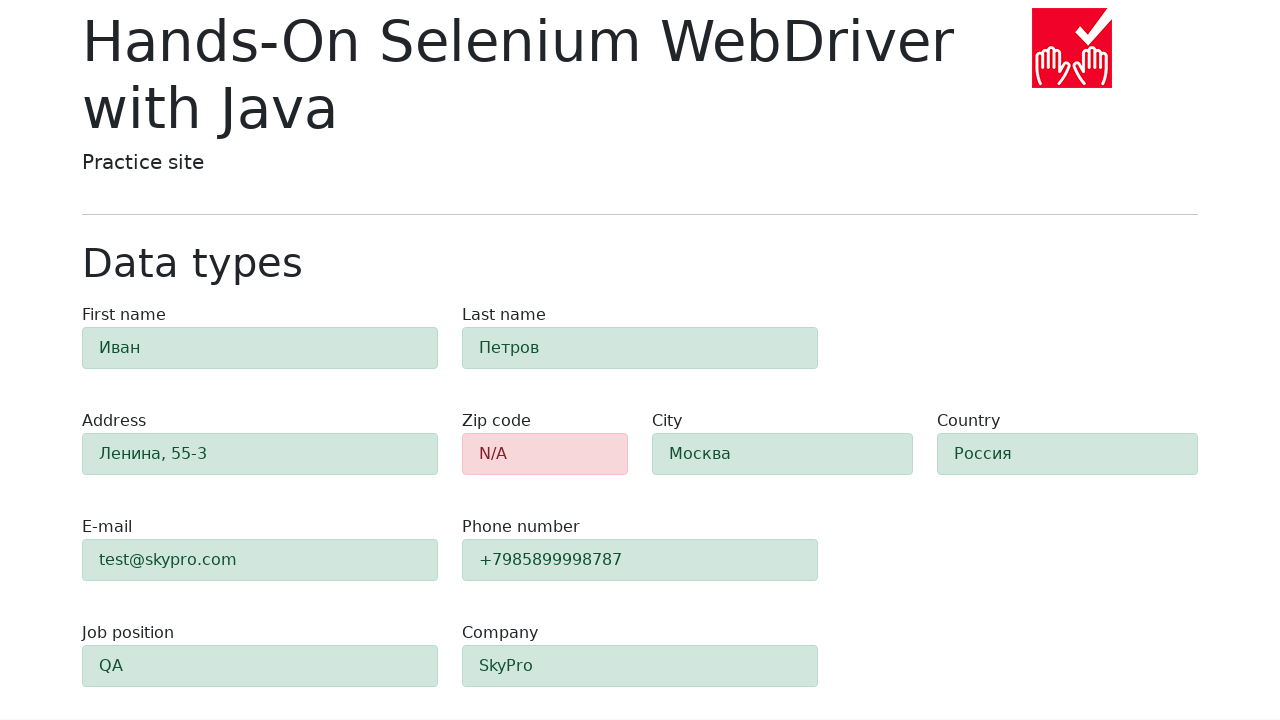

Verified field 'city' is visible with green background (valid)
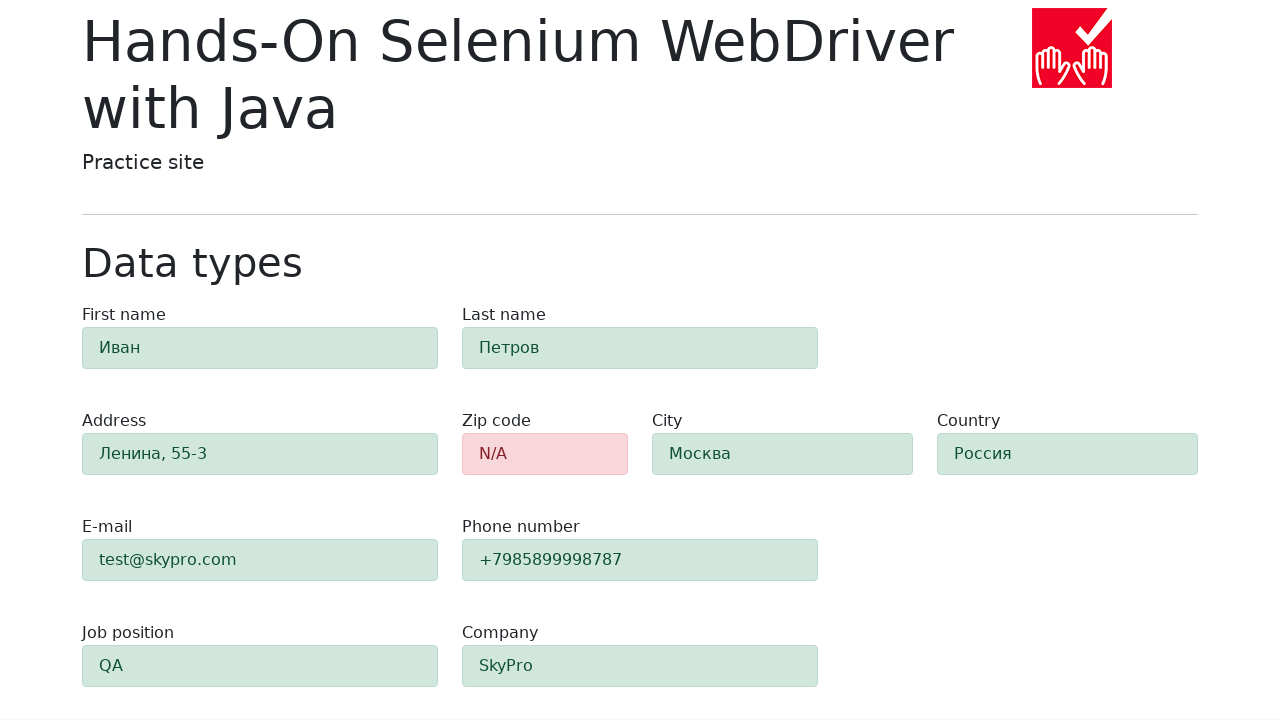

Verified field 'country' is visible with green background (valid)
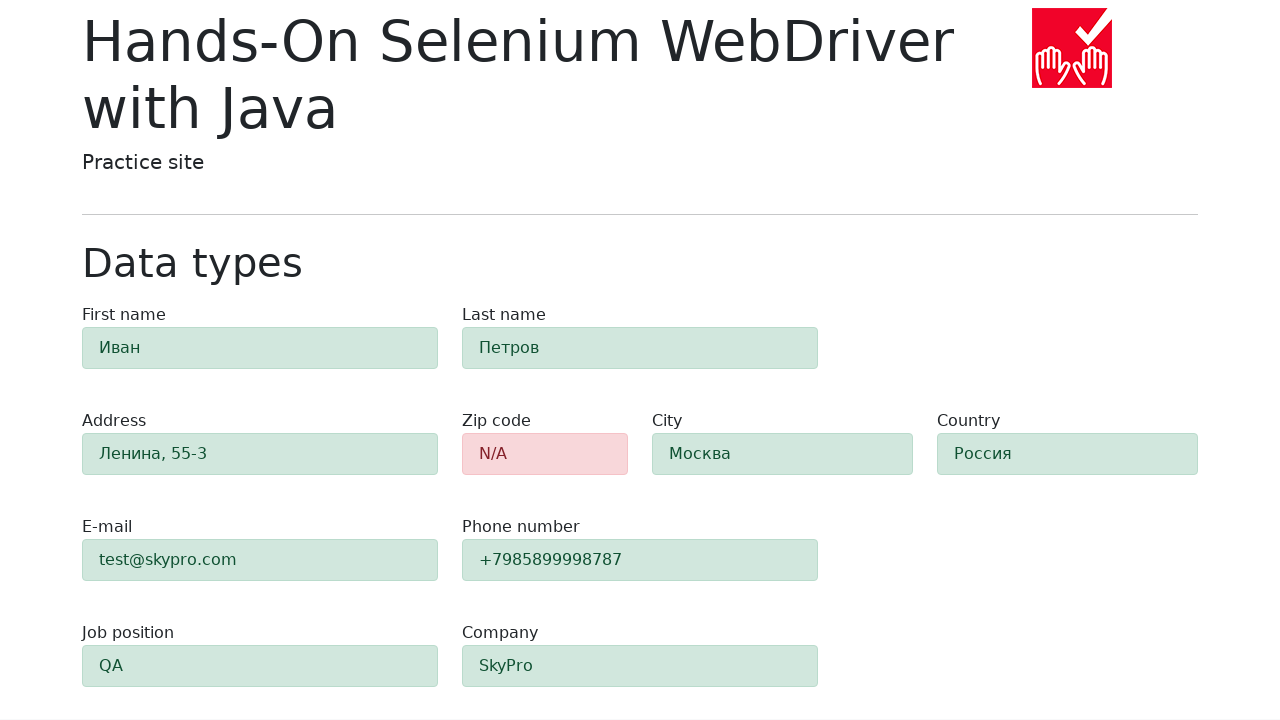

Verified field 'job-position' is visible with green background (valid)
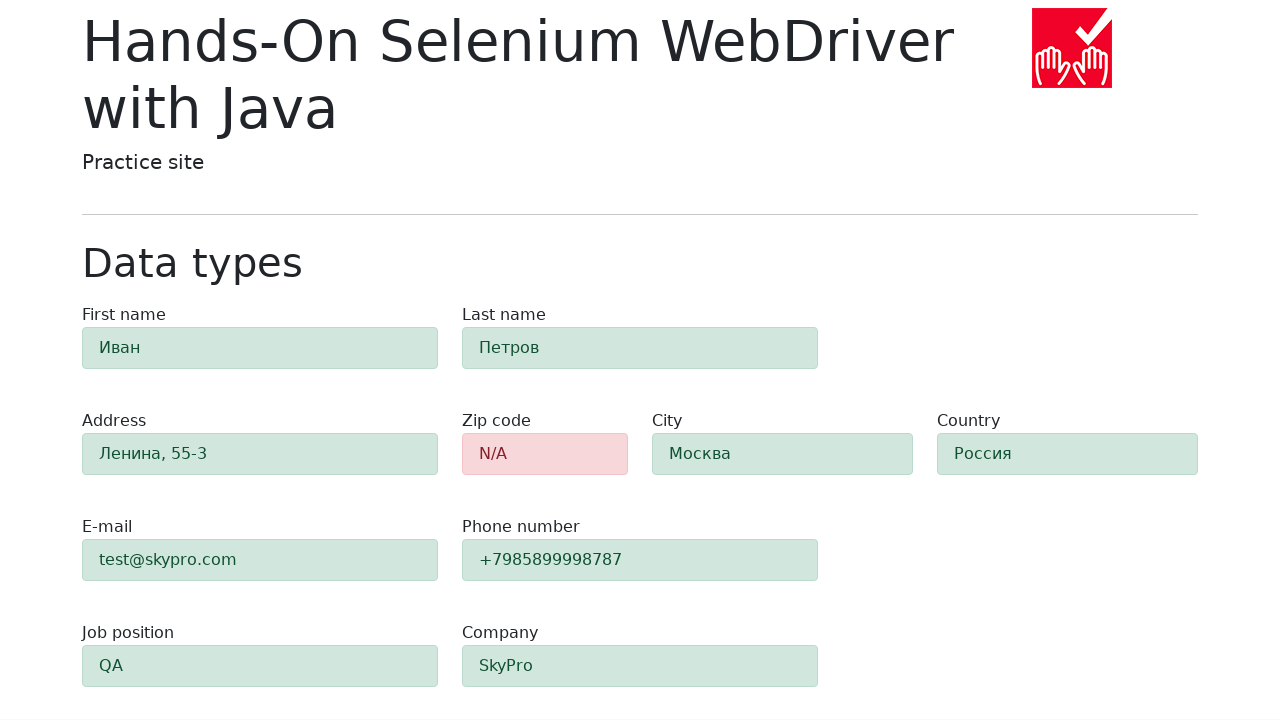

Verified field 'company' is visible with green background (valid)
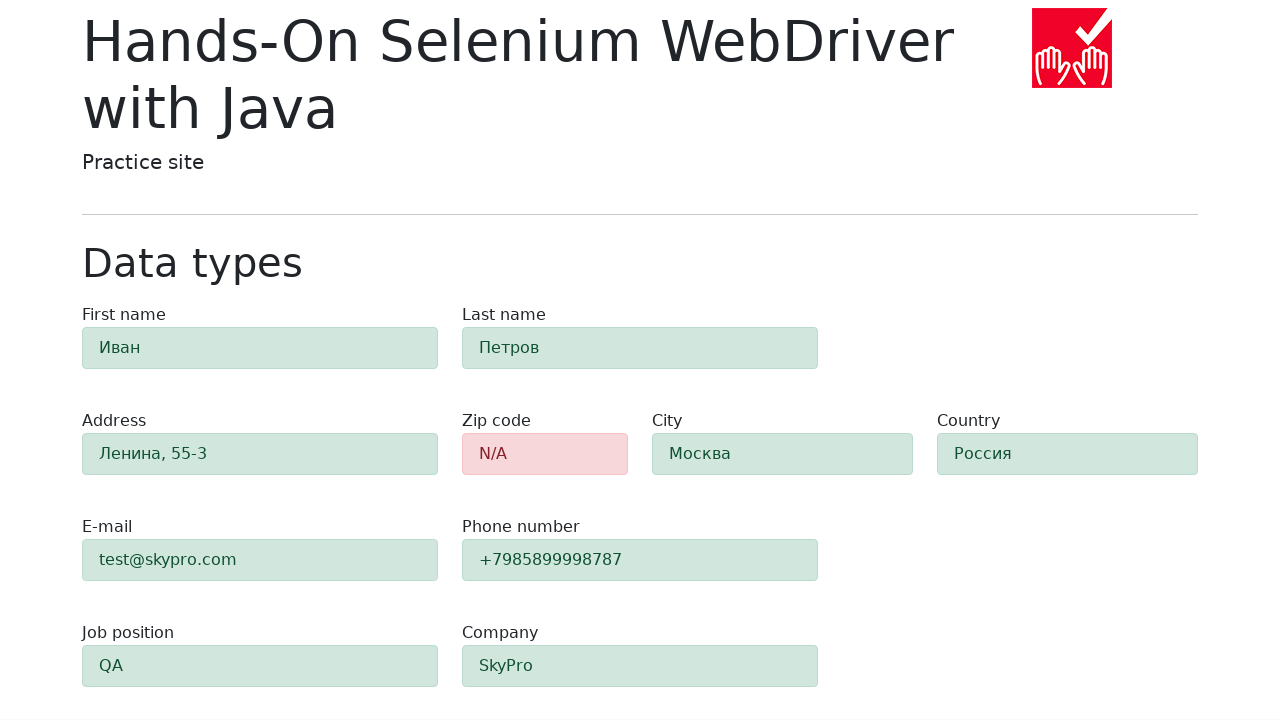

Verified zip-code field is visible with red background (invalid - empty field)
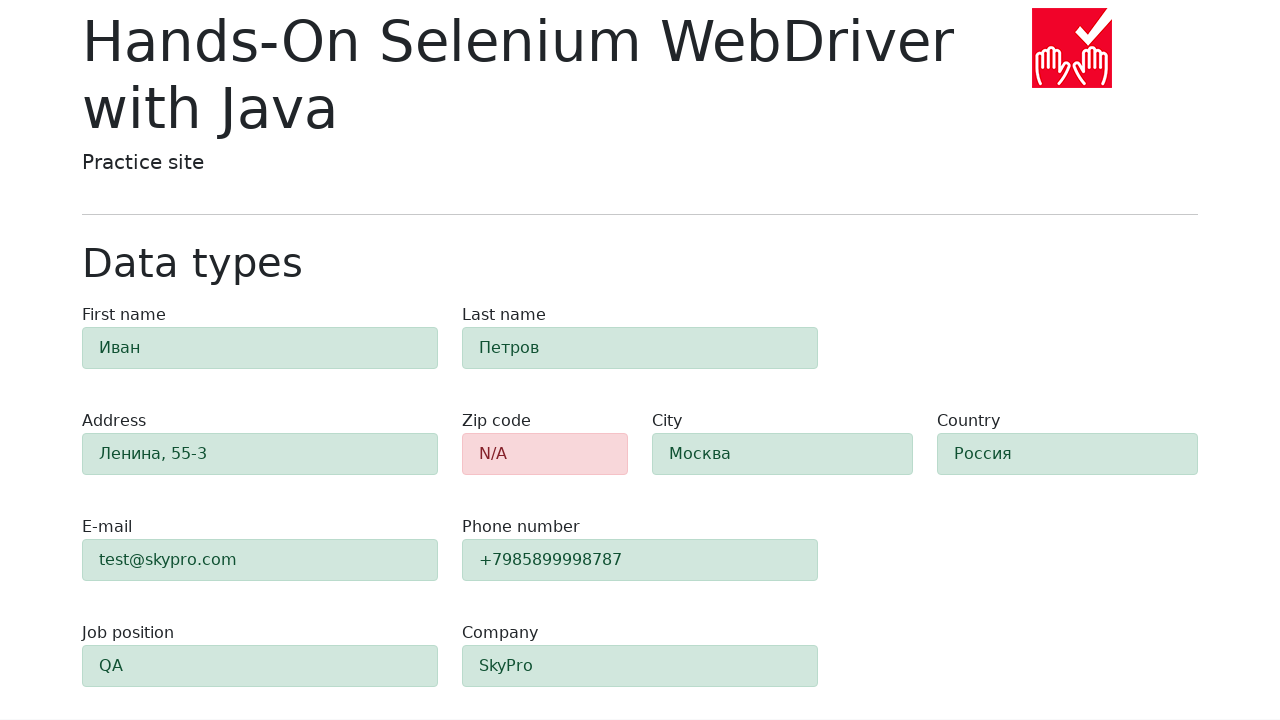

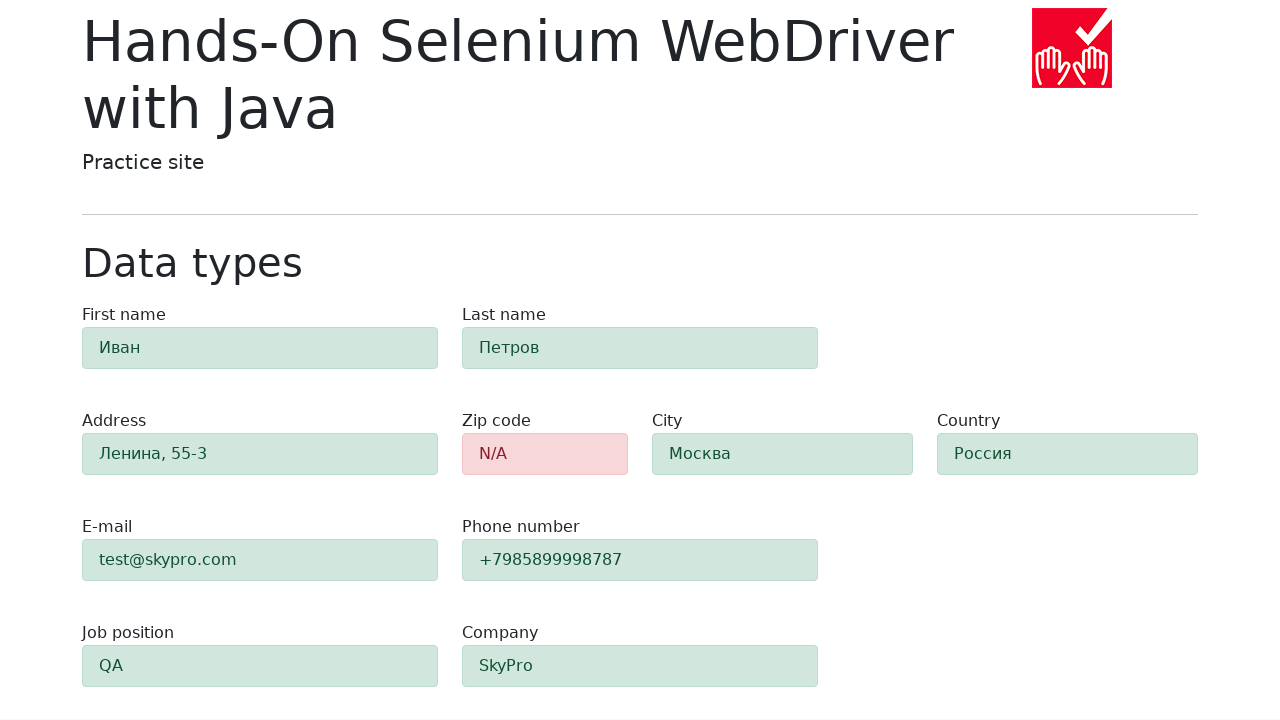